Tests window switching functionality by clicking a button that opens a new tab/window on a test practice site

Starting URL: https://formy-project.herokuapp.com/switch-window

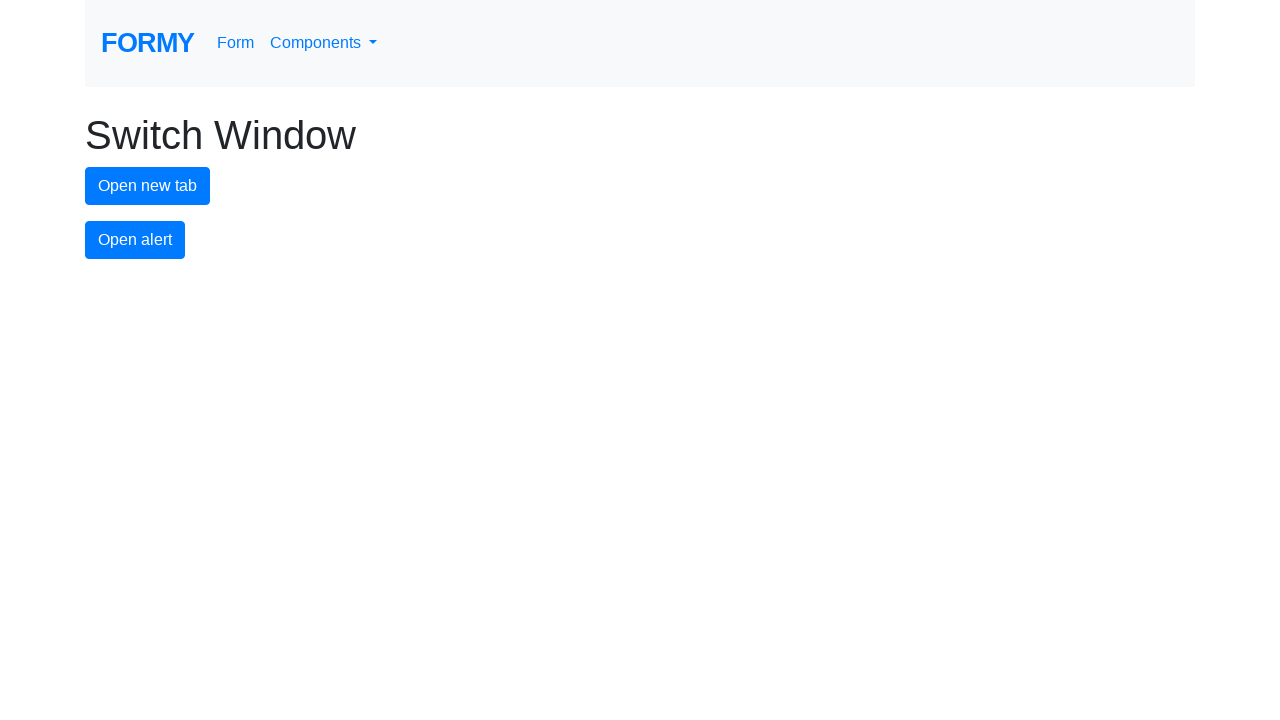

Clicked 'Open new tab' button to open a new window/tab at (148, 186) on #new-tab-button
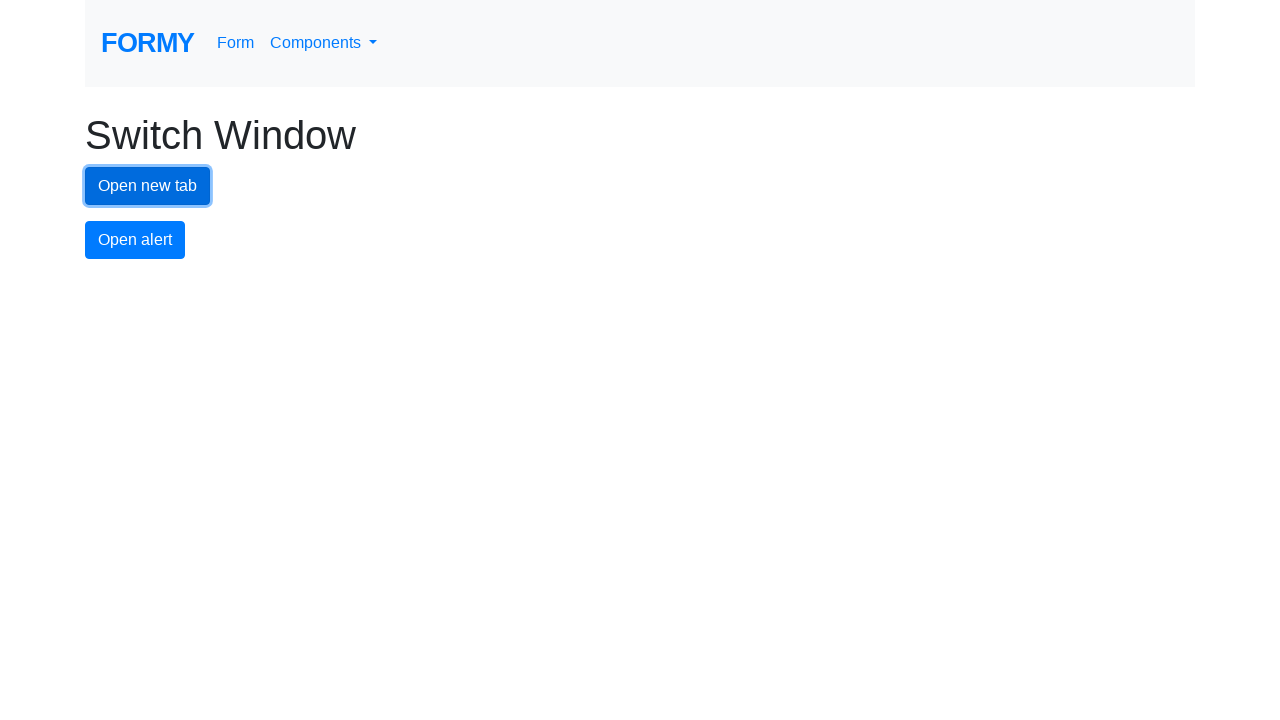

New tab/window opened and captured at (148, 186) on #new-tab-button
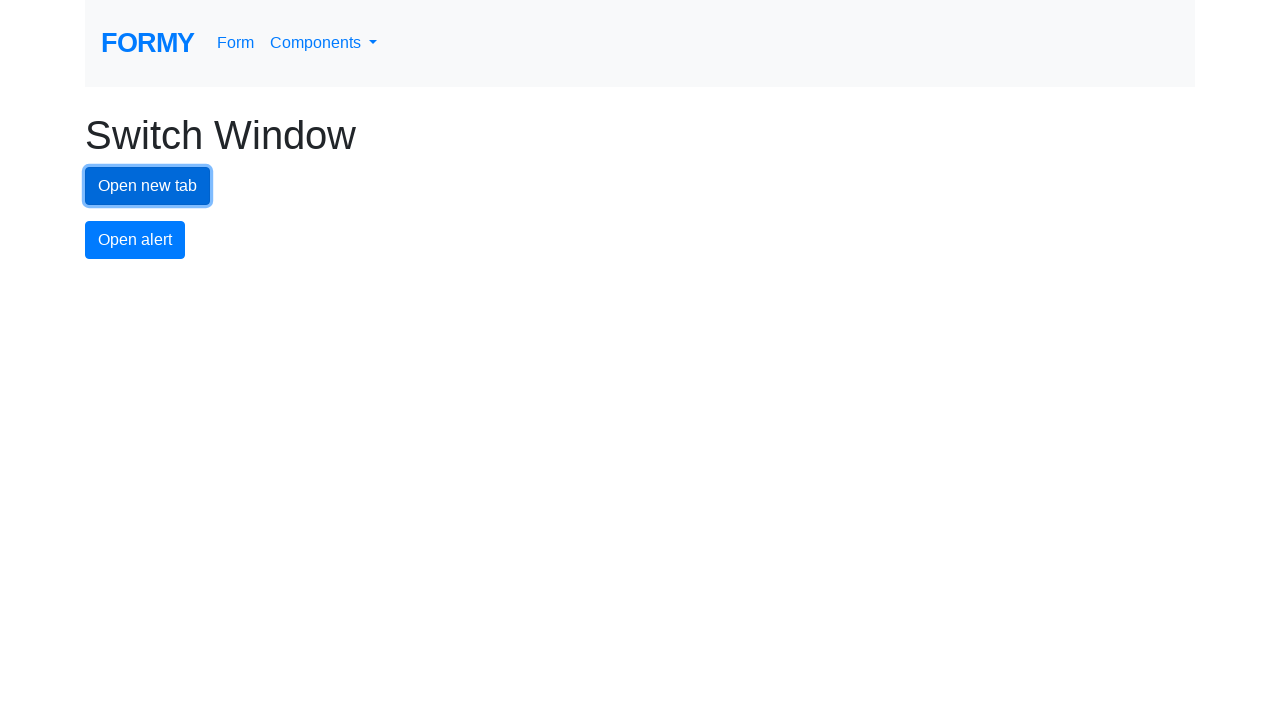

New page finished loading
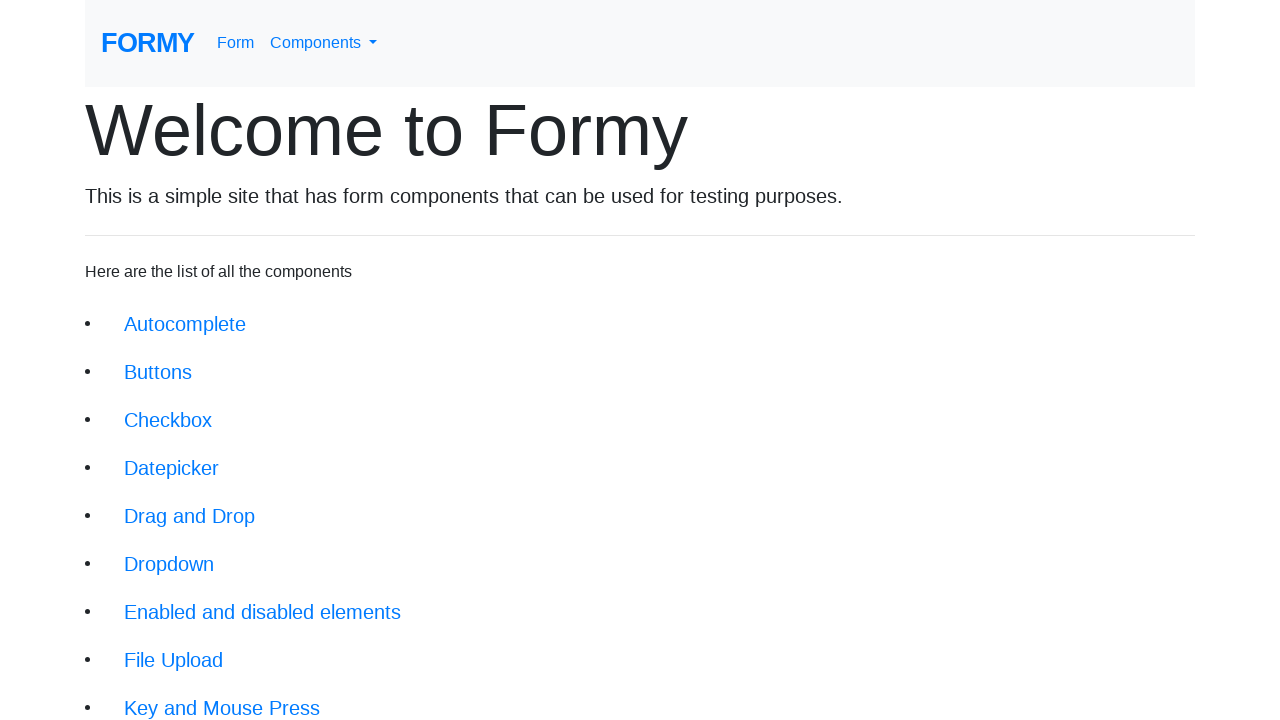

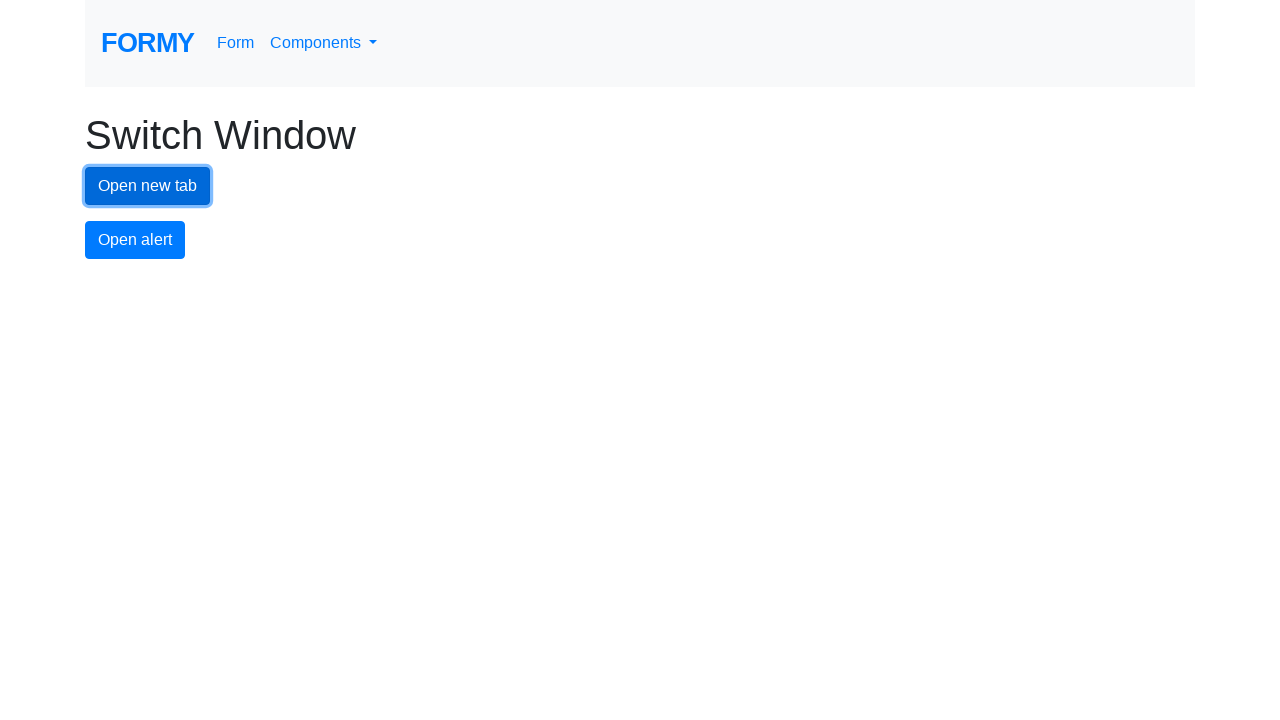